Tests date picker functionality on demoqa.com by setting values in both a date picker and a date-time picker field using JavaScript execution

Starting URL: https://demoqa.com/date-picker

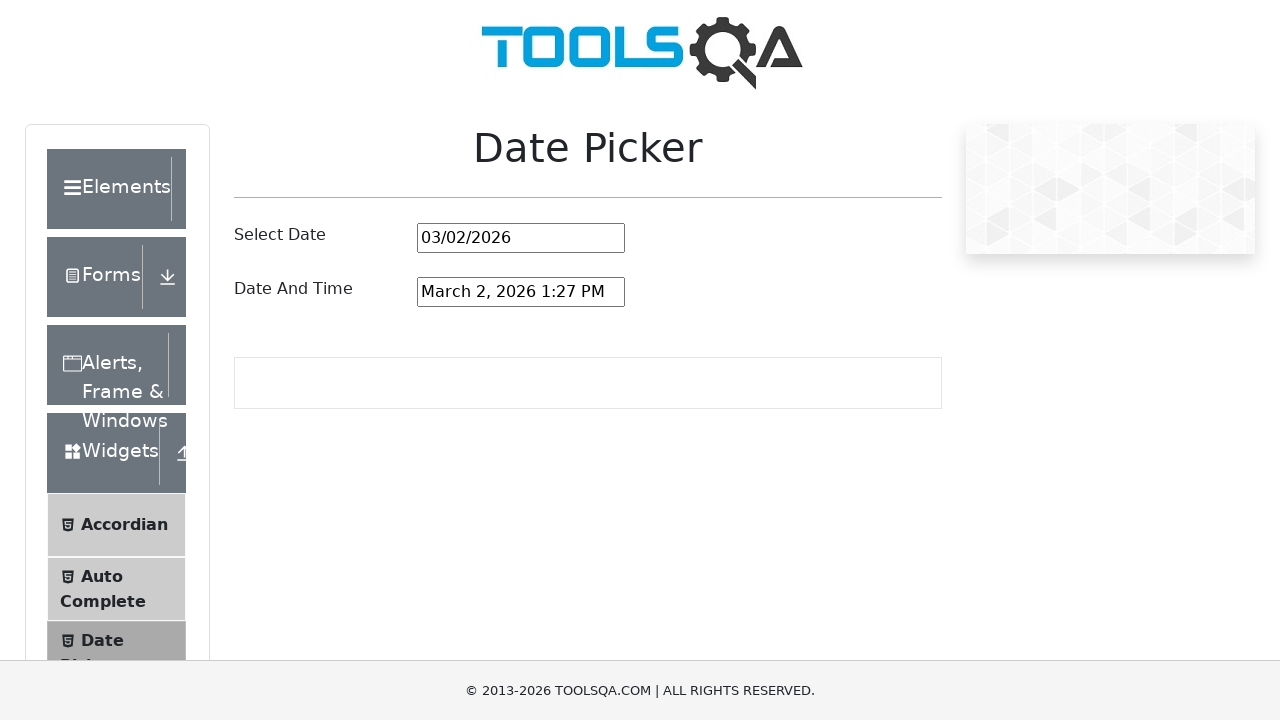

Waited for date picker input to be present
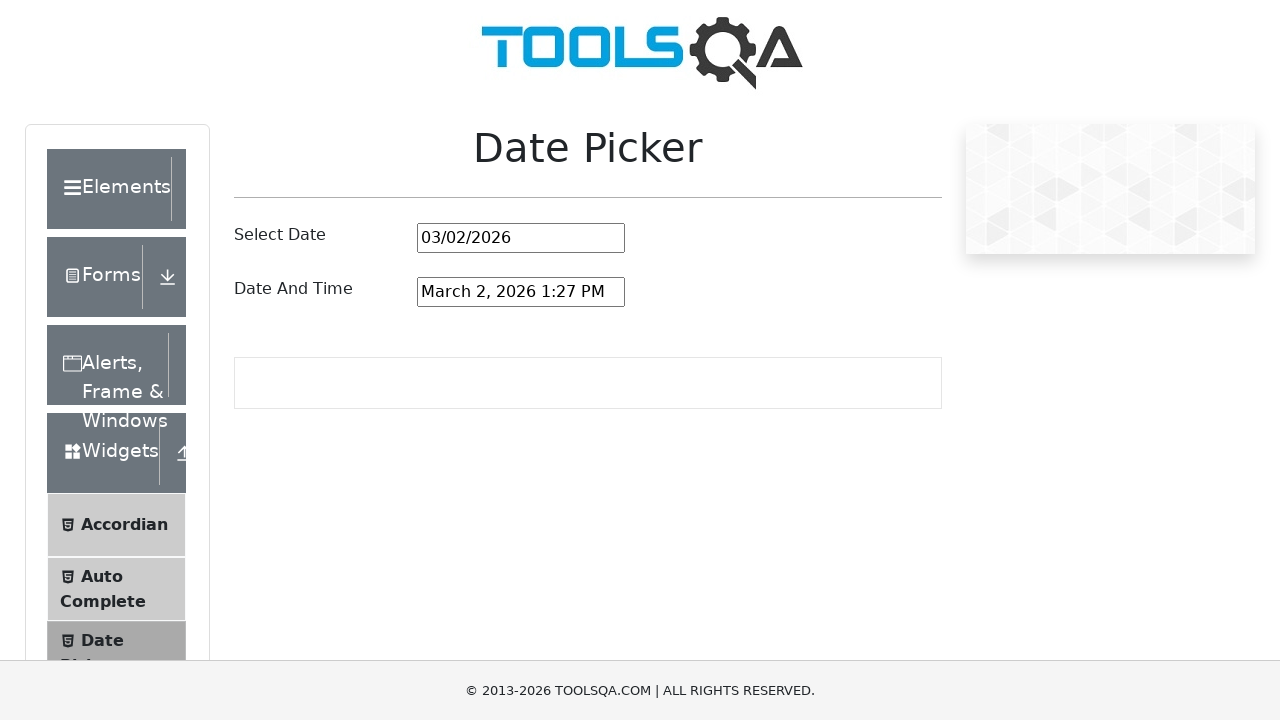

Set date picker value to 04/18/1999 using JavaScript
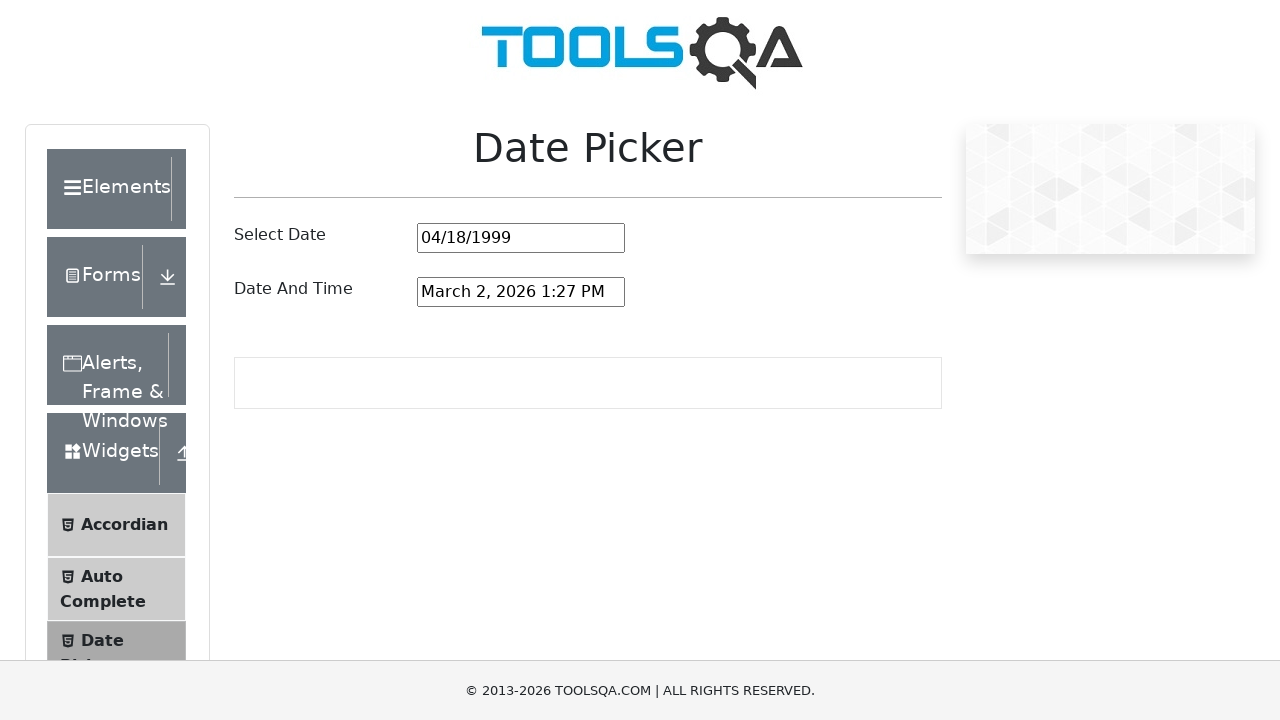

Waited for date and time picker input to be present
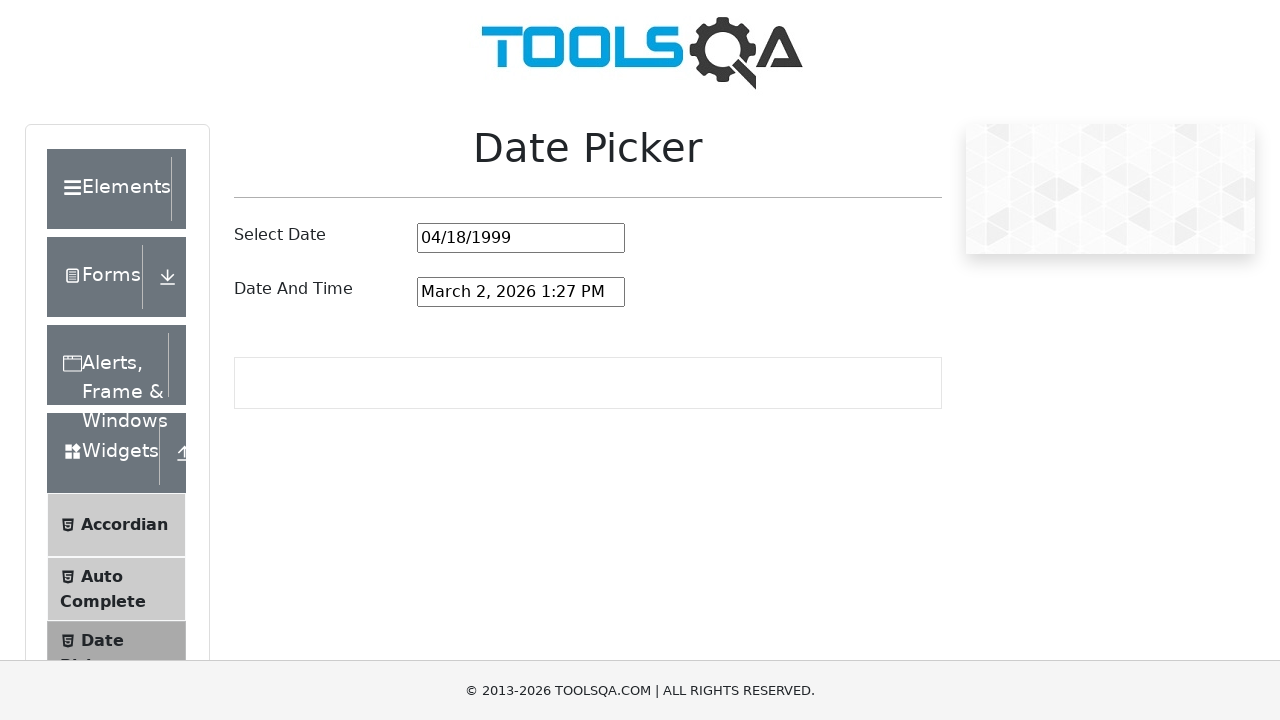

Set date and time picker value to December 11, 2020 12:12 AM using JavaScript
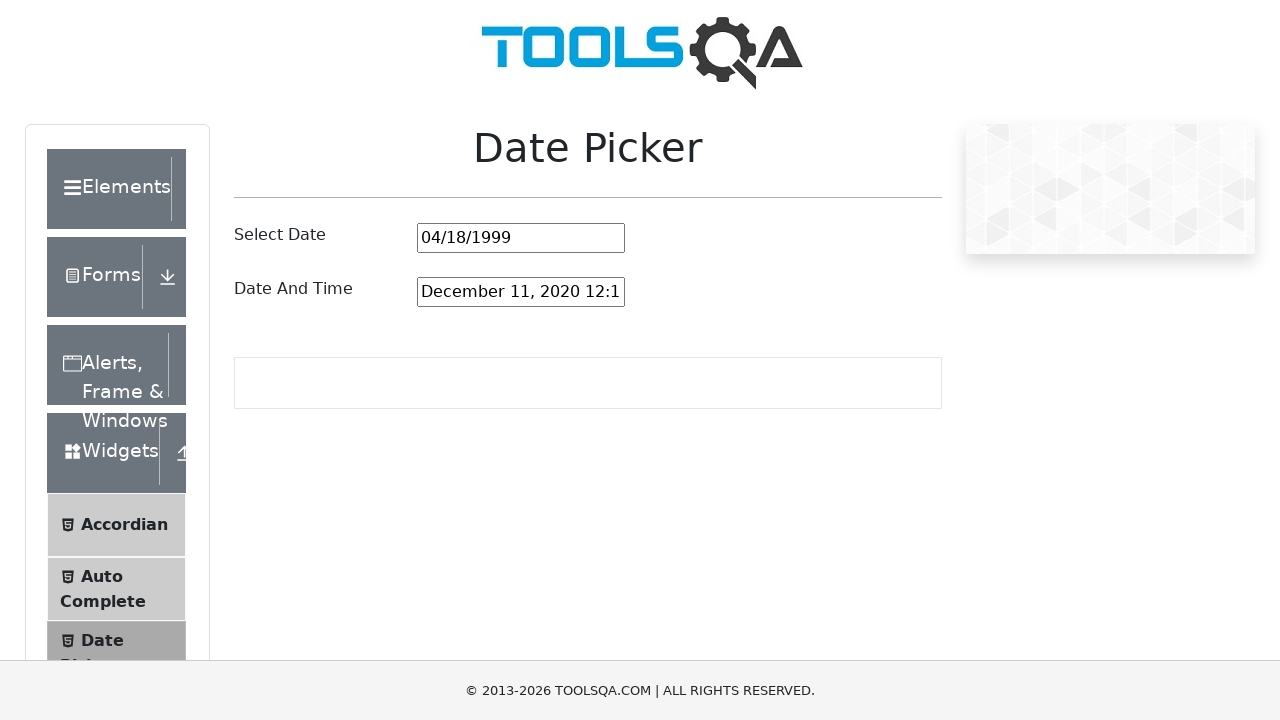

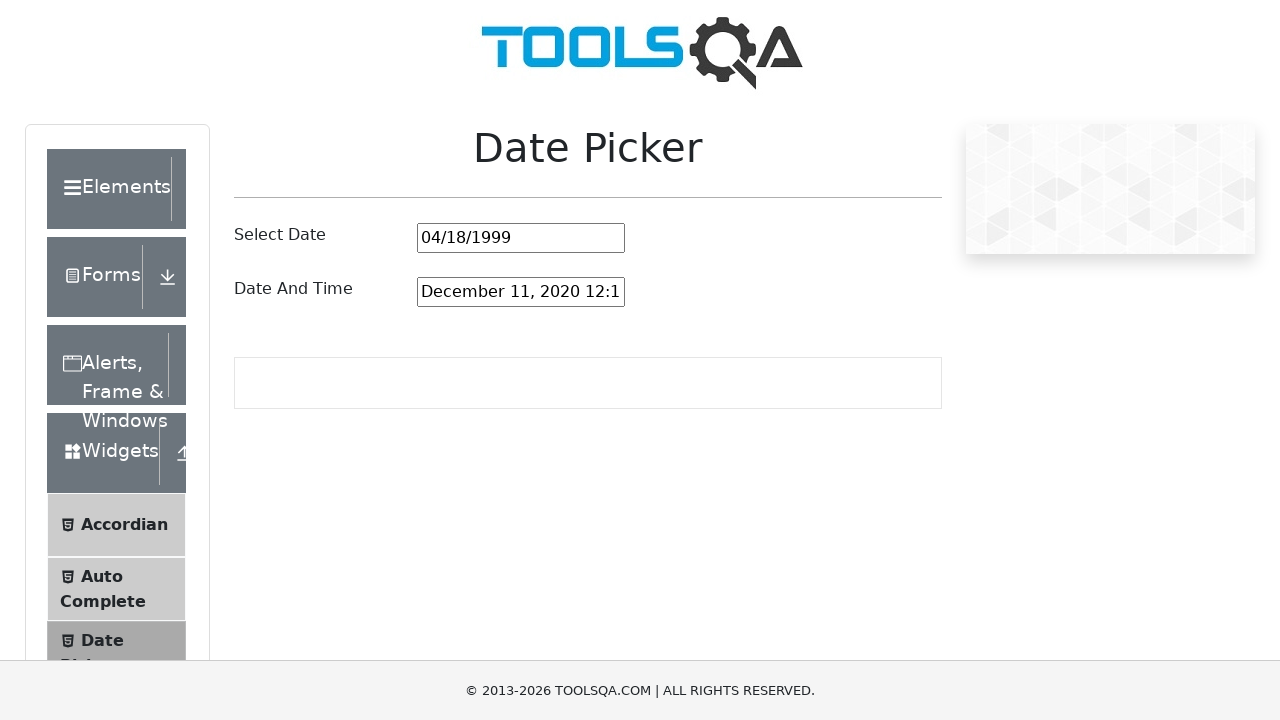